Tests filling an input field within a shadow DOM using CSS piercing selector

Starting URL: https://selectorshub.com/xpath-practice-page/

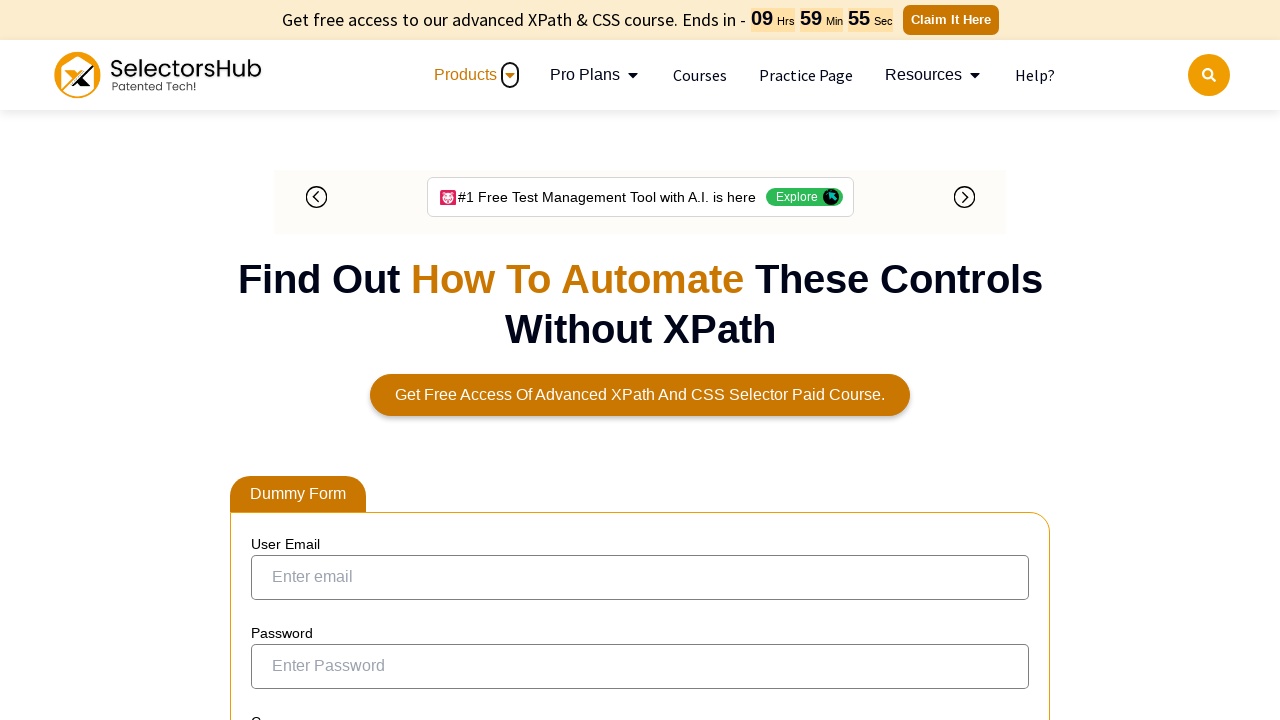

Navigated to XPath practice page
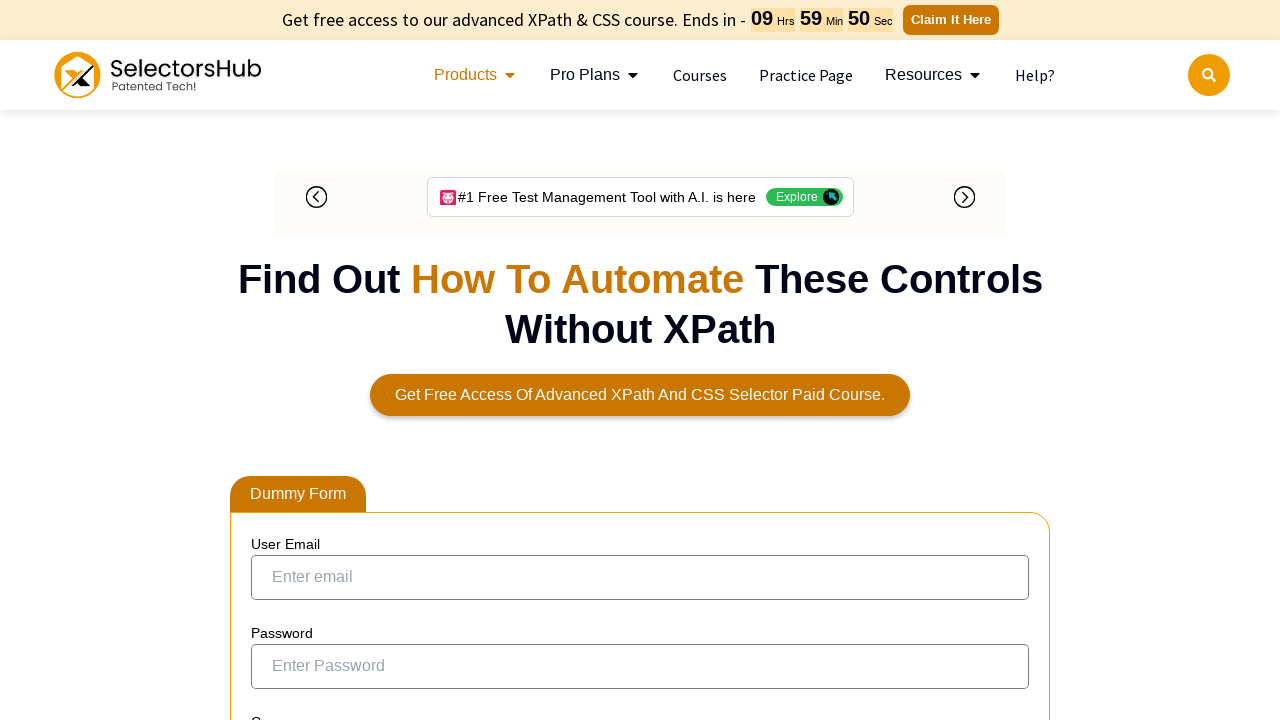

Filled shadow DOM input field with 'TestUser123' using CSS piercing selector on div#userName >>> input[id='kils']
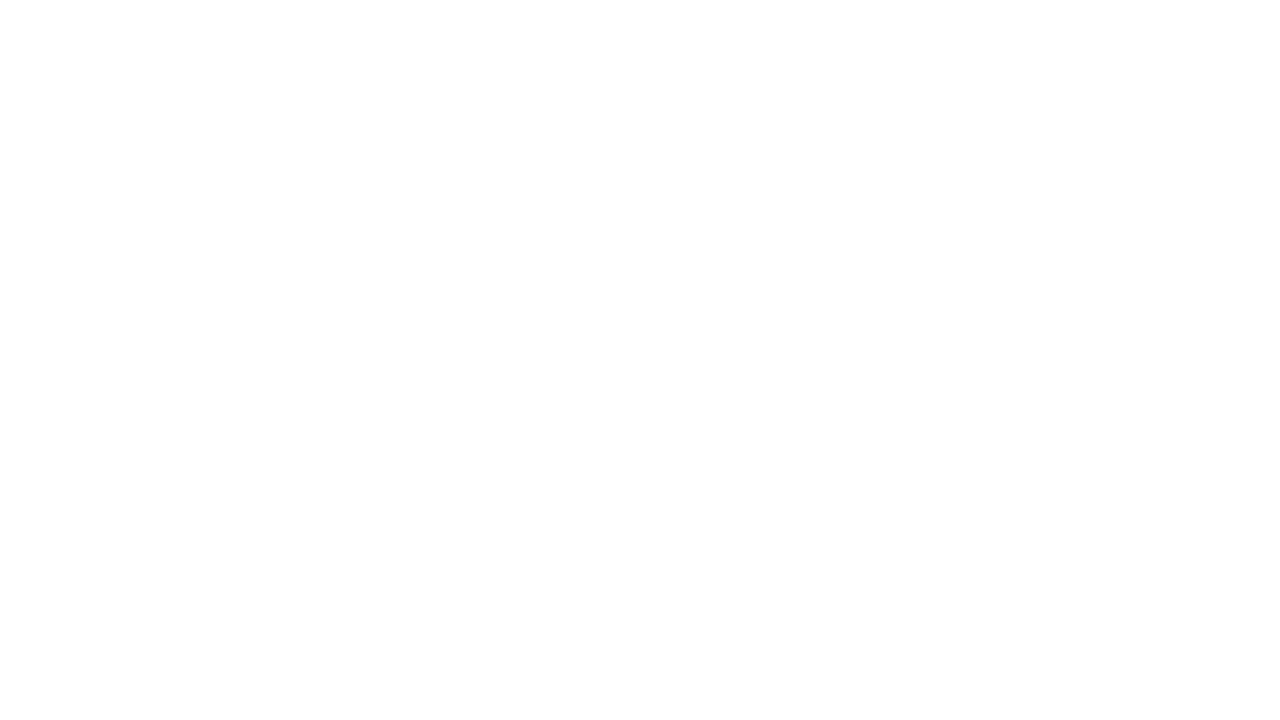

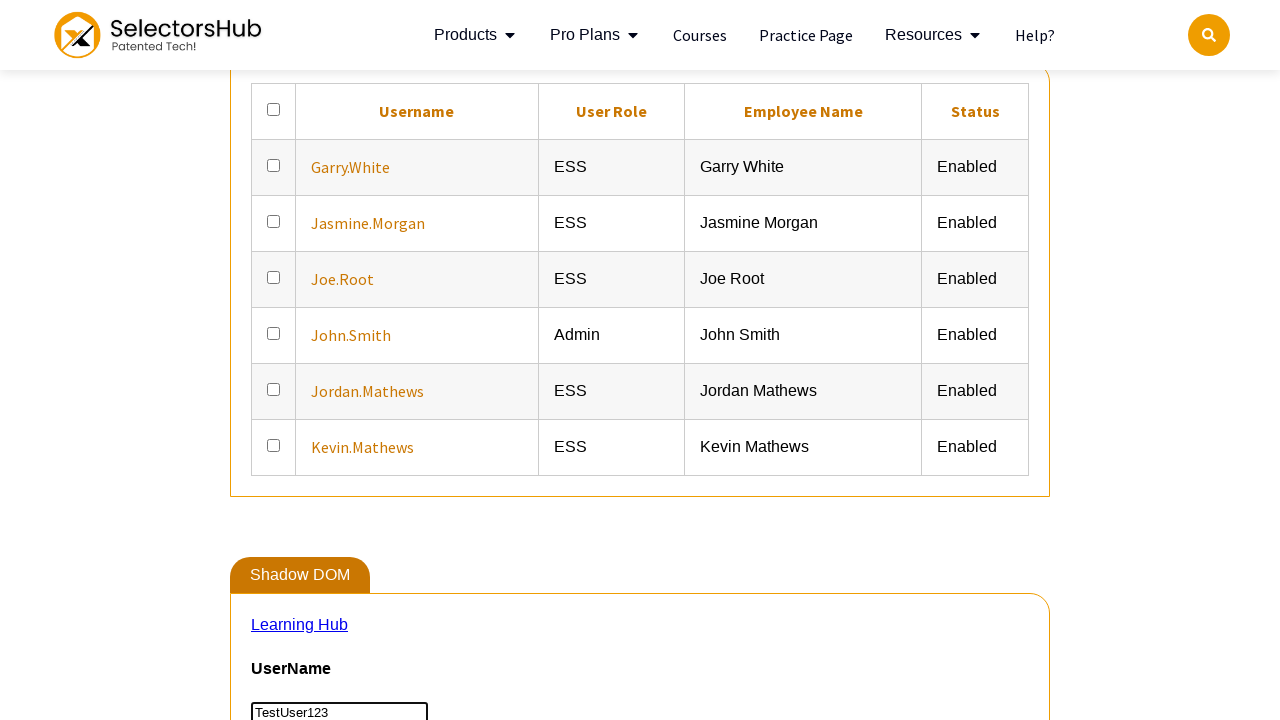